Navigates to ynet.co.il, captures the page title, refreshes the page, and verifies the page is still accessible

Starting URL: http://www.ynet.co.il

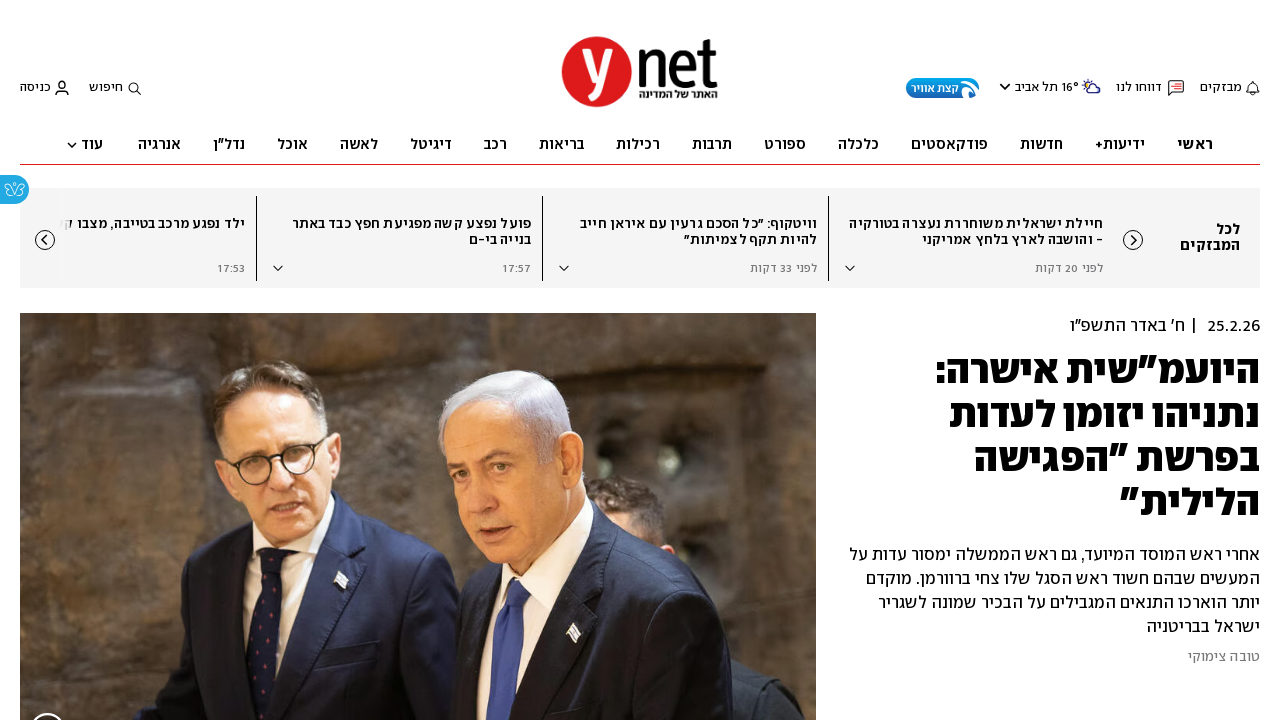

Captured page title before refresh
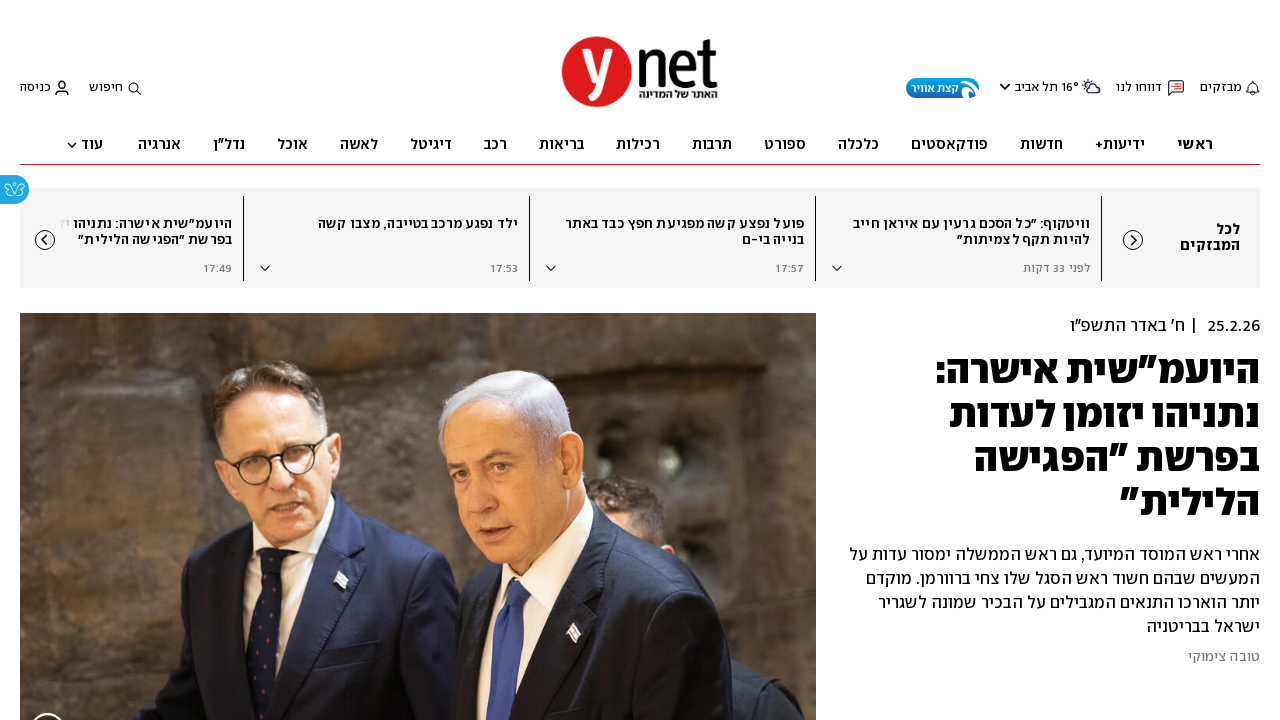

Reloaded the page
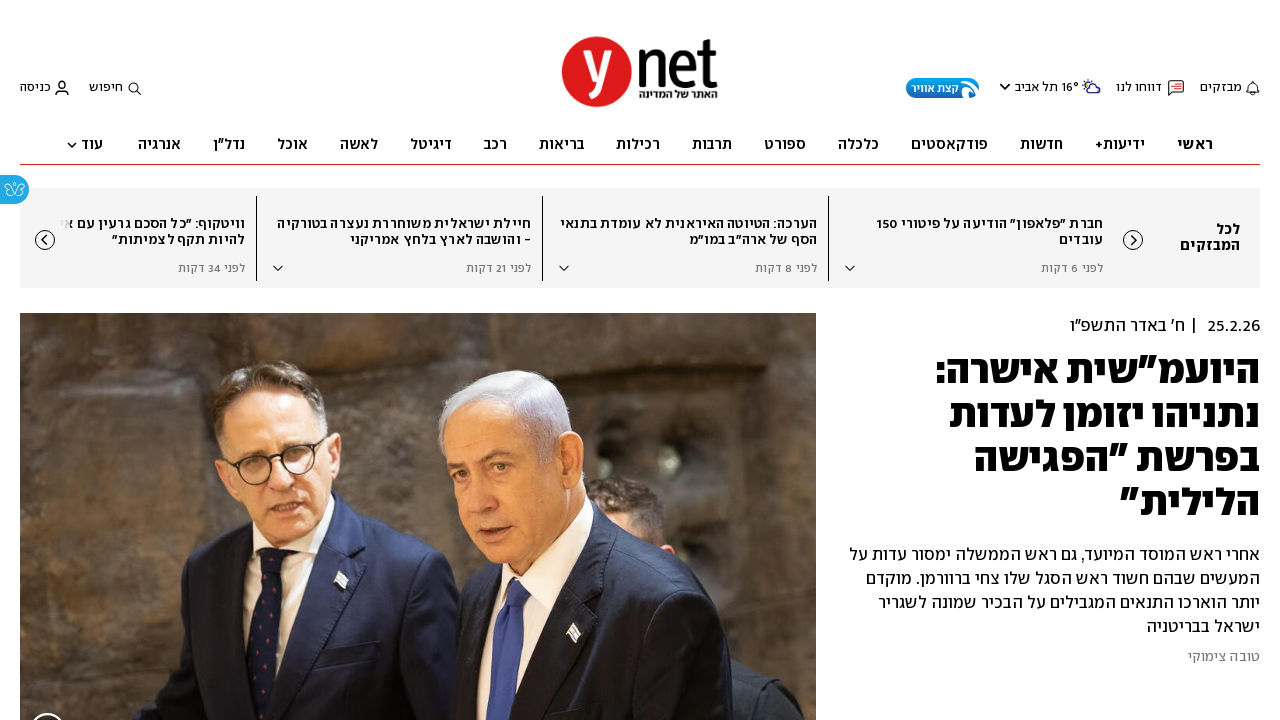

Page fully reloaded and network idle
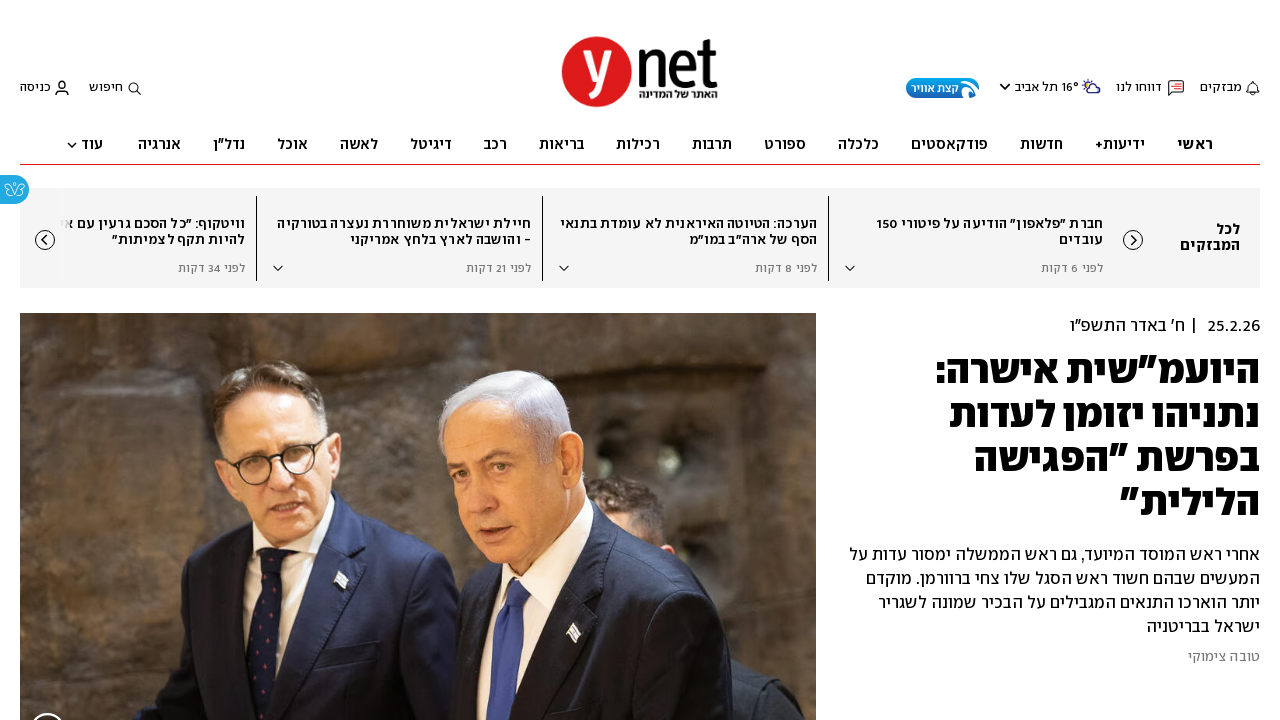

Verified page is still accessible and captured current URL
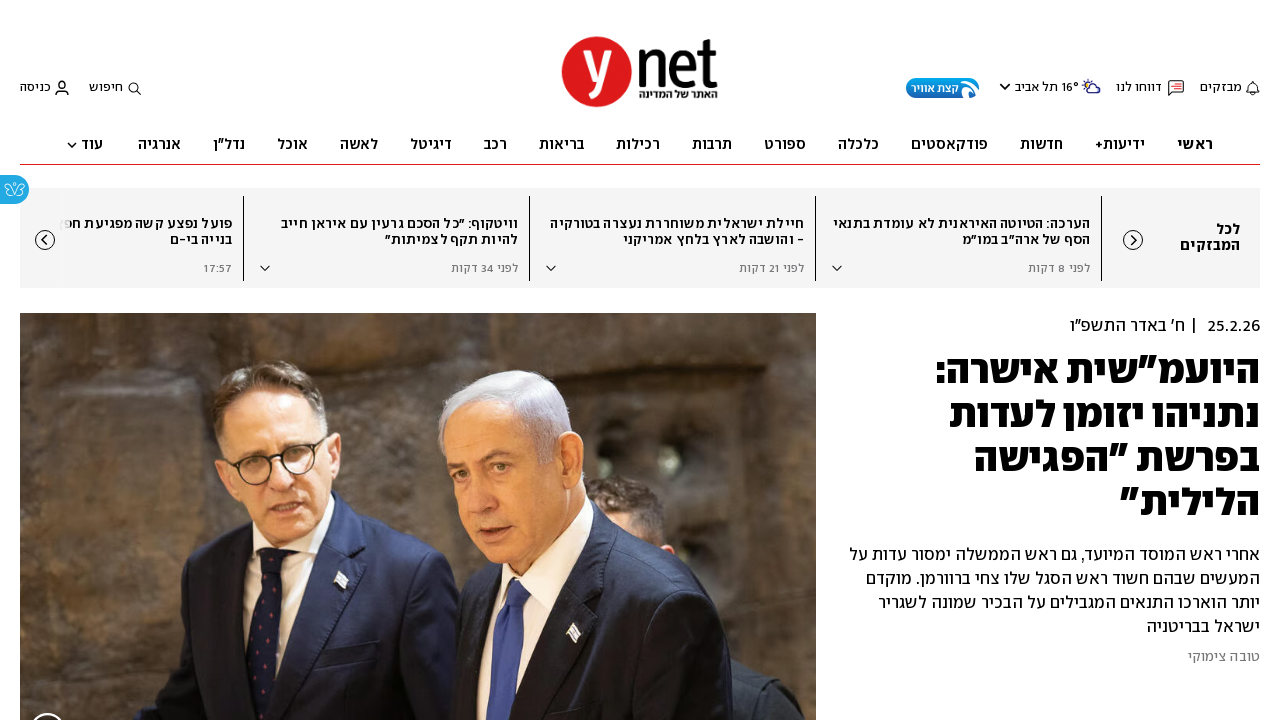

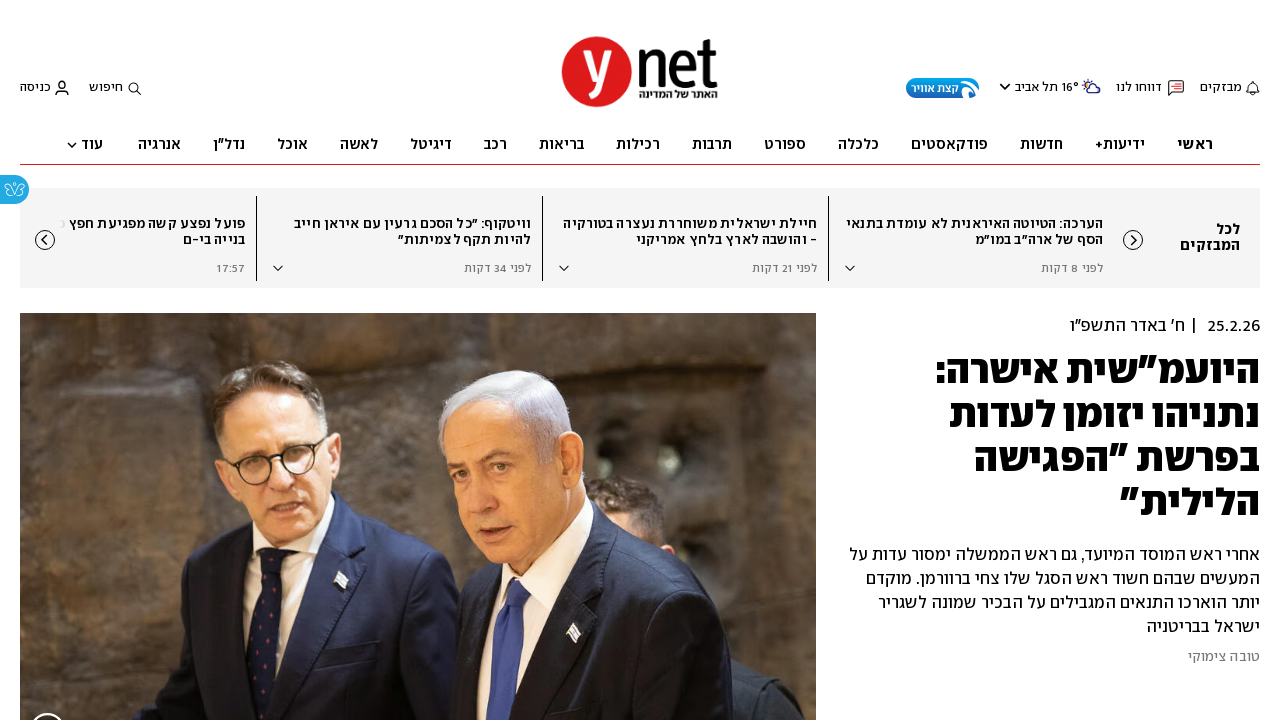